Tests navigation on the Odel website by clicking on the third menu item in the main navigation.

Starting URL: https://odel.lk/

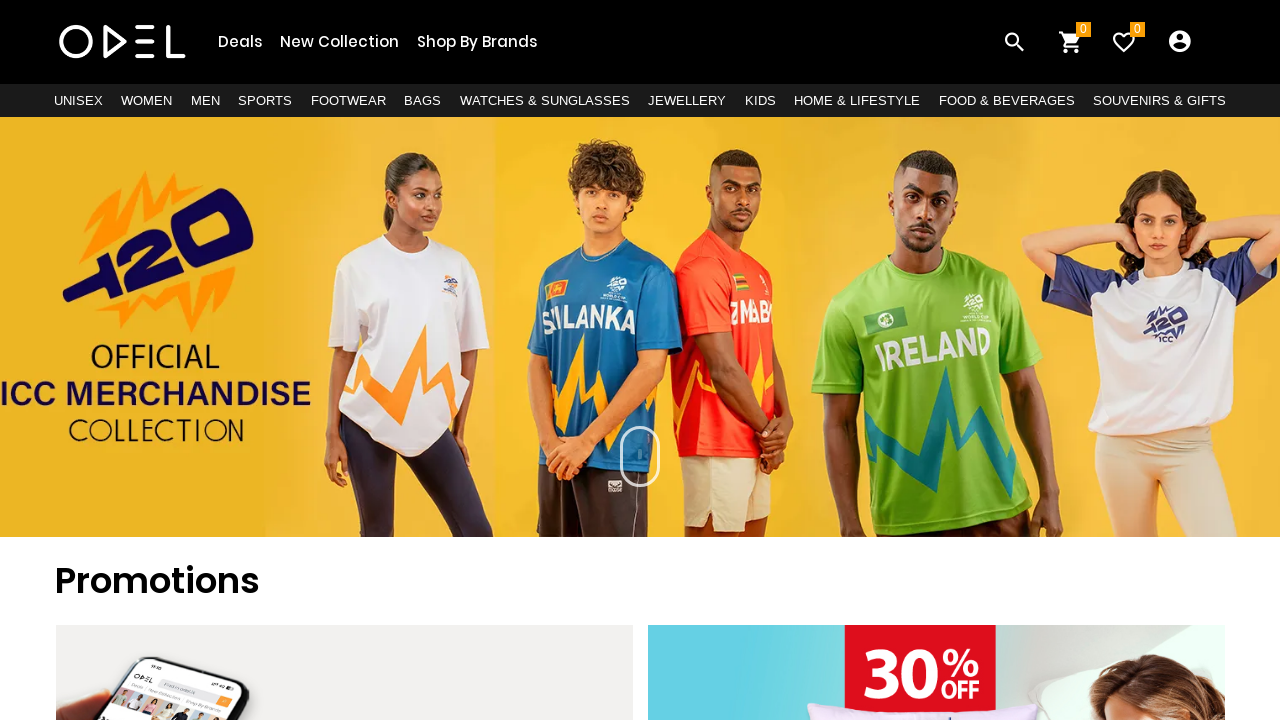

Clicked on the third menu item in main navigation at (477, 41) on ul.main-menu > li:nth-child(3) > a
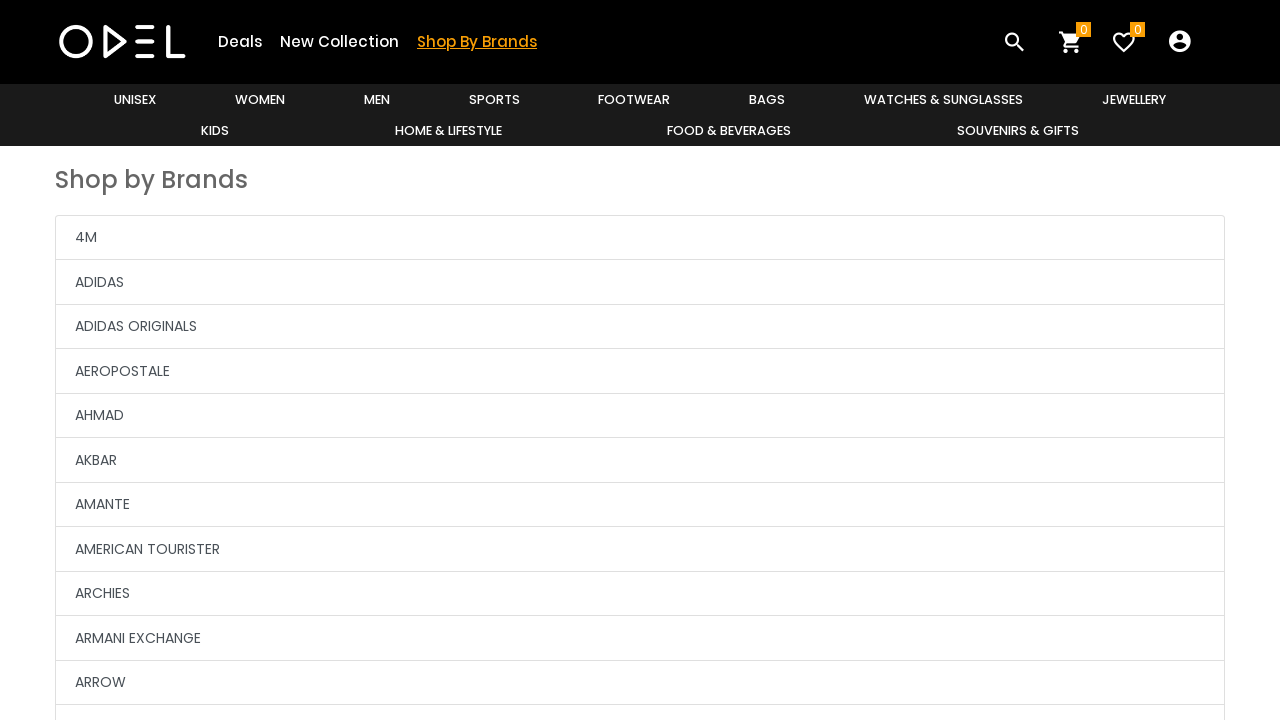

Waited for page navigation to complete (networkidle)
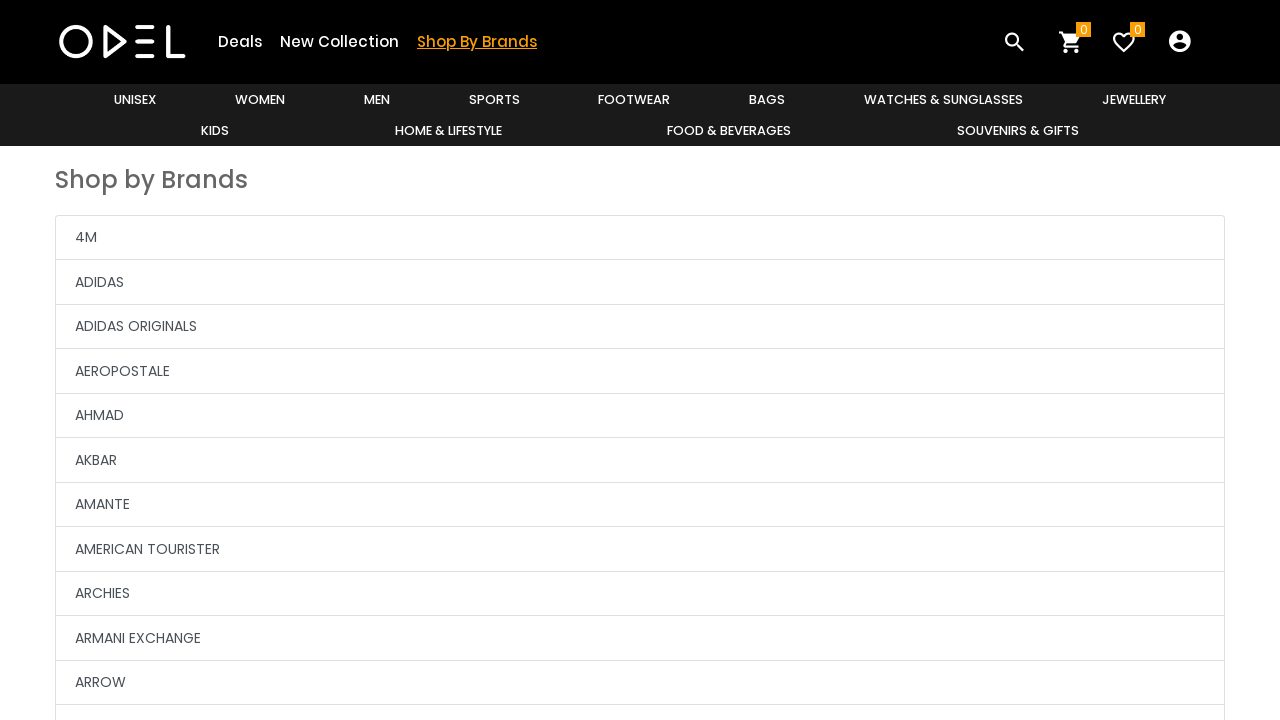

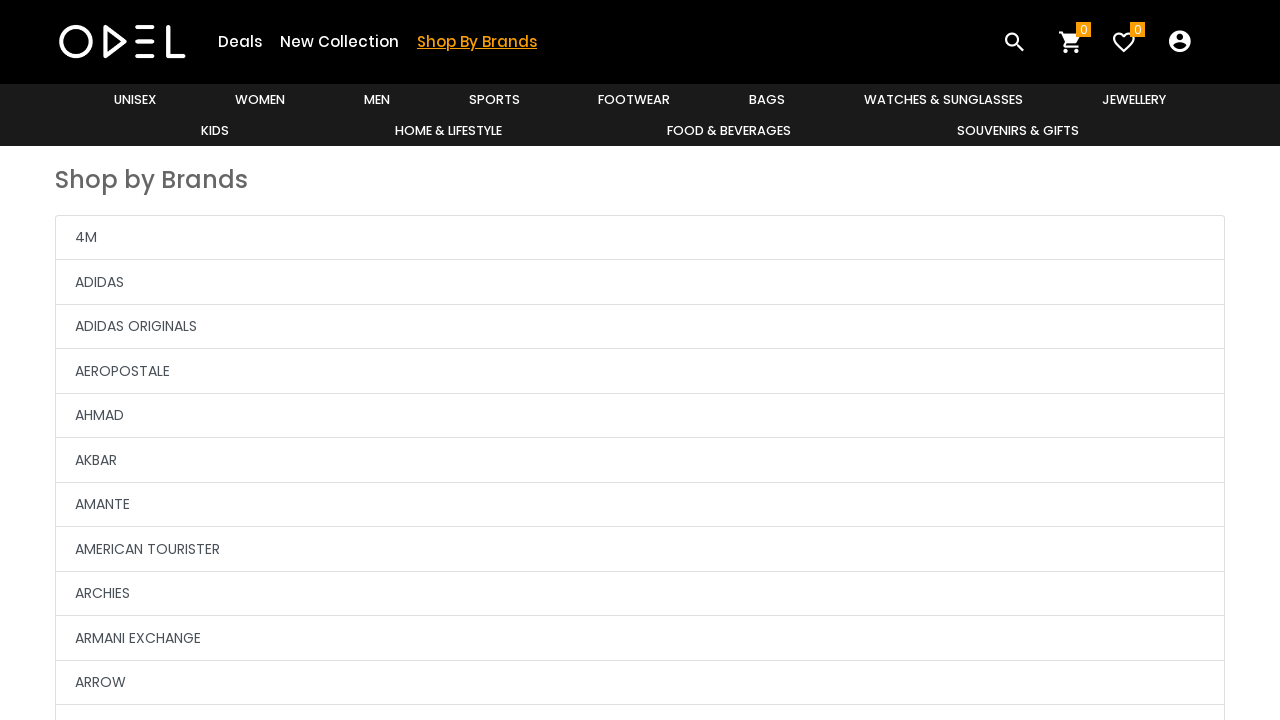